Tests JavaScript confirmation alert handling by clicking a button to trigger the alert, accepting it, and verifying the result text on the page.

Starting URL: http://the-internet.herokuapp.com/javascript_alerts

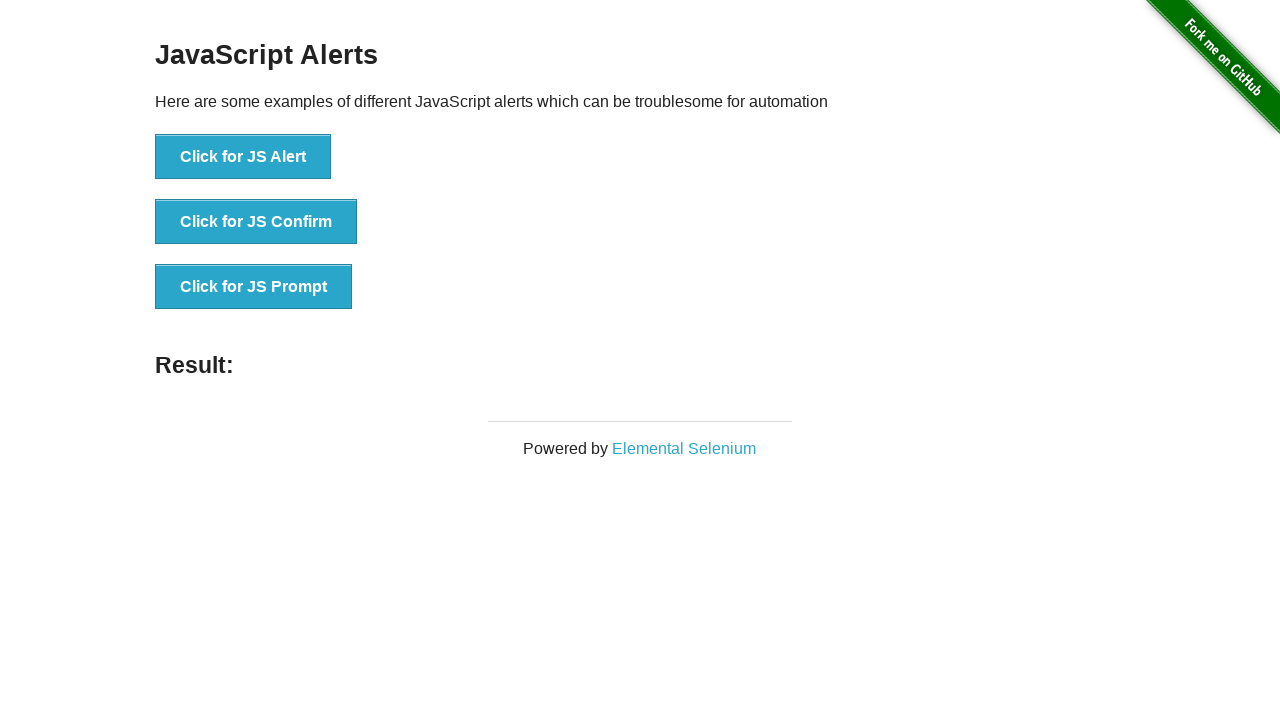

Clicked the second button to trigger JavaScript confirmation alert at (256, 222) on .example li:nth-child(2) button
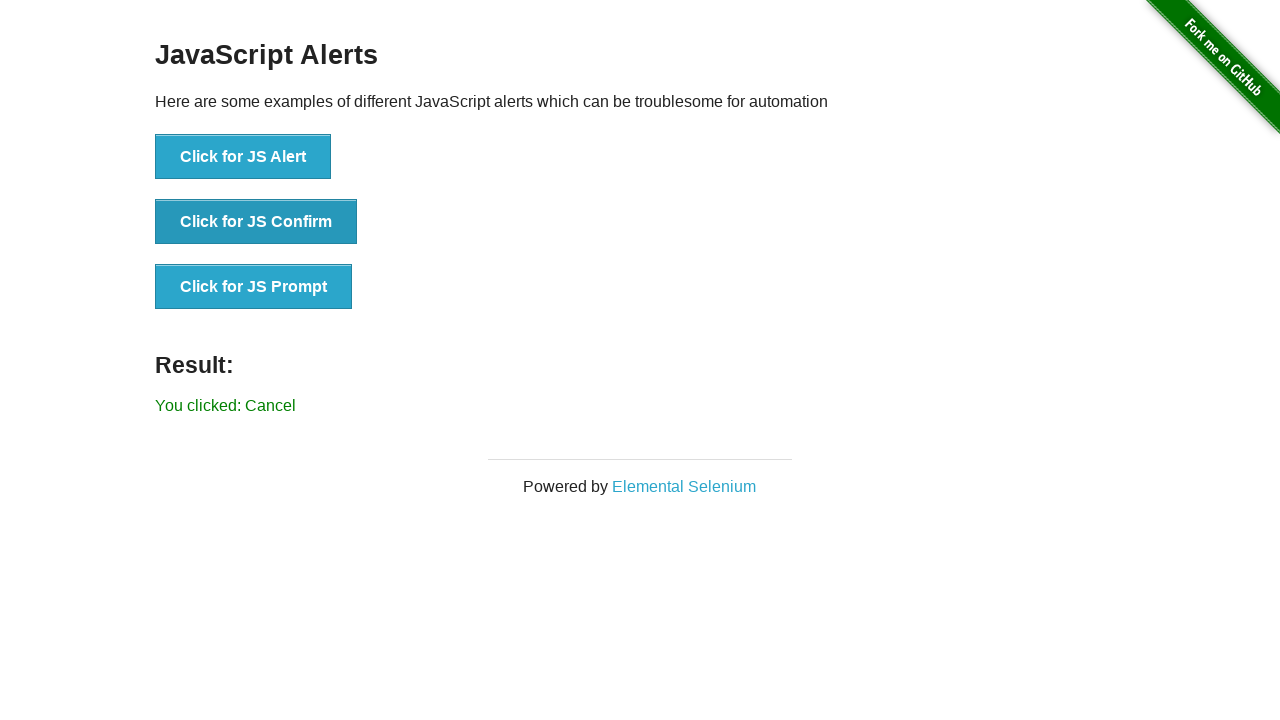

Set up dialog handler to accept JavaScript alerts
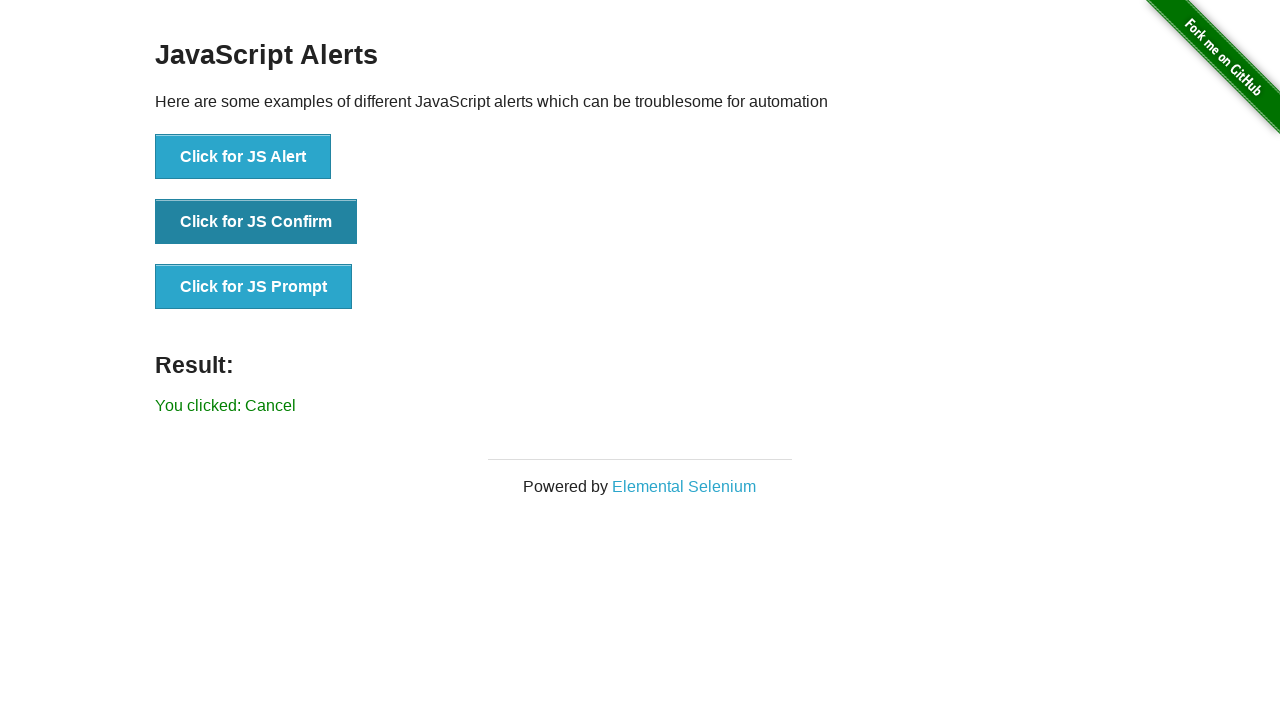

Clicked the button again to trigger the confirmation alert with handler active at (256, 222) on .example li:nth-child(2) button
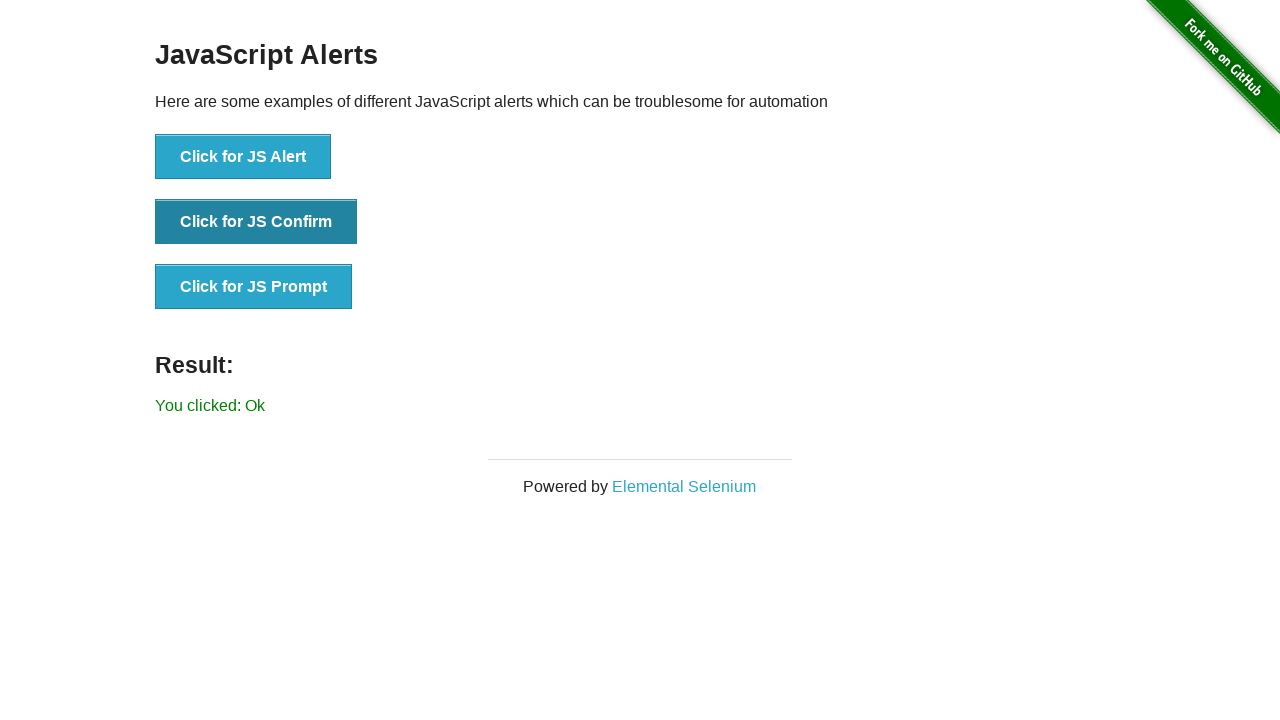

Retrieved result text from page
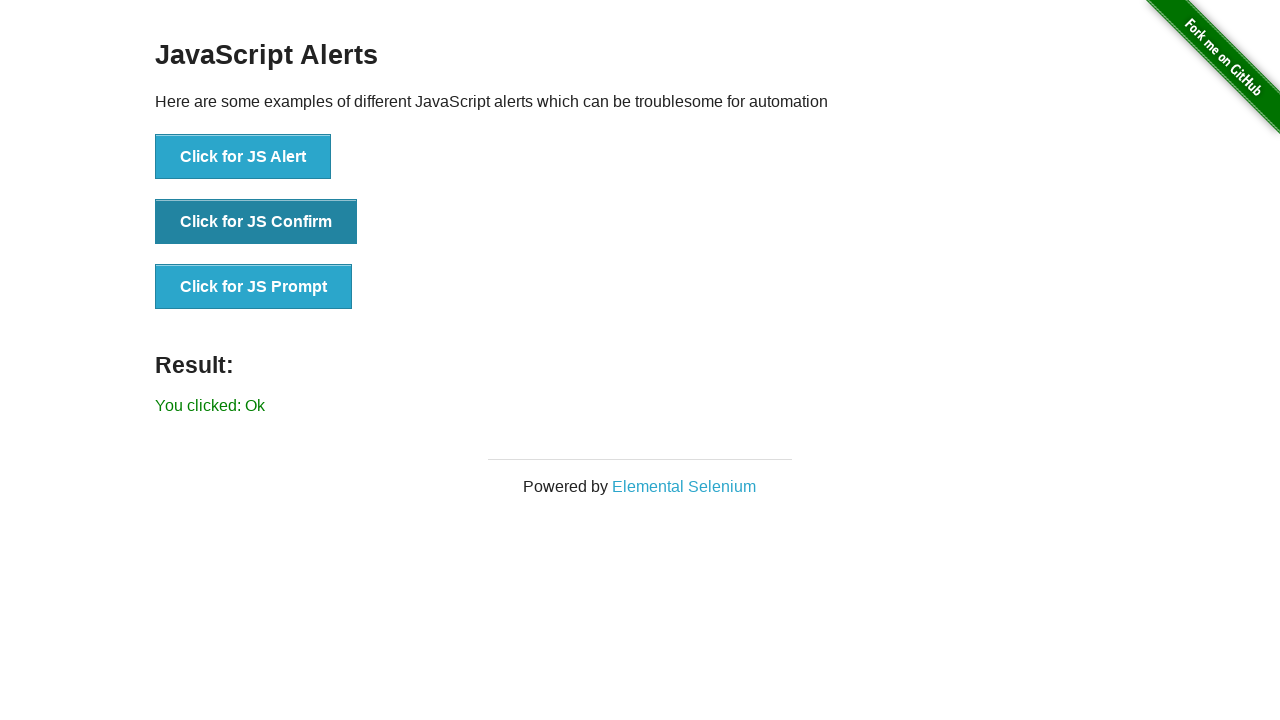

Verified result text equals 'You clicked: Ok'
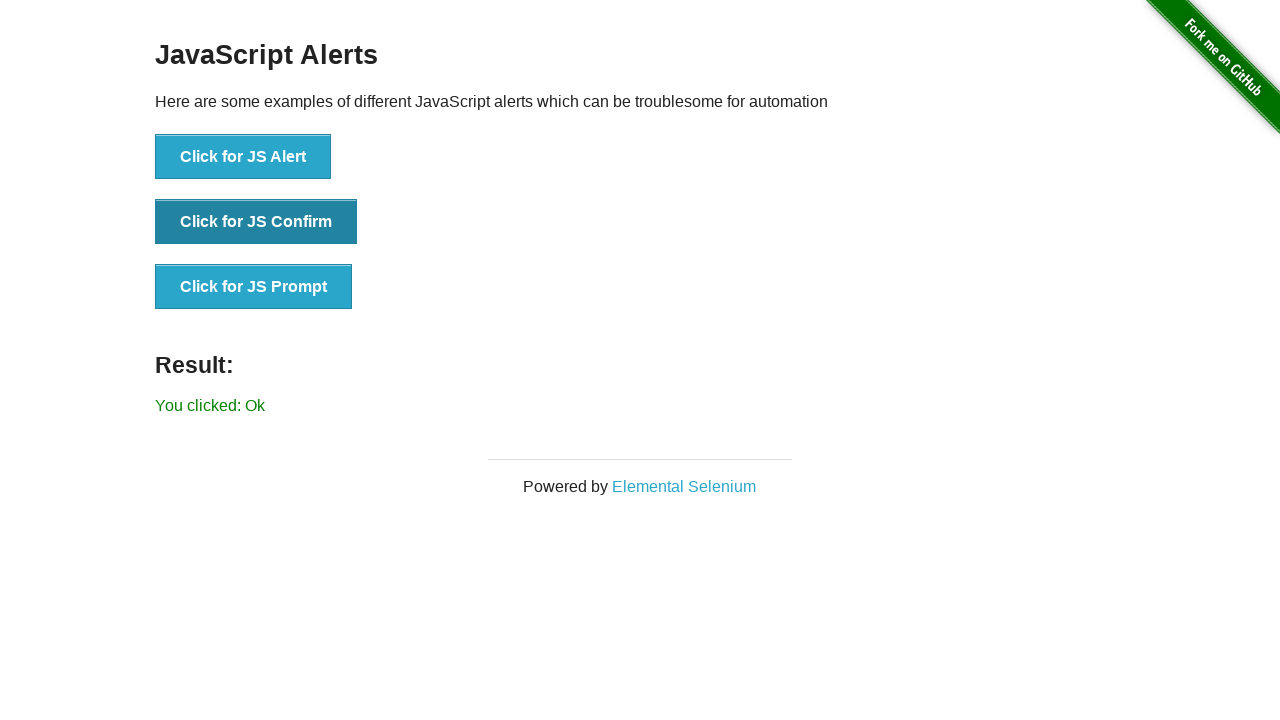

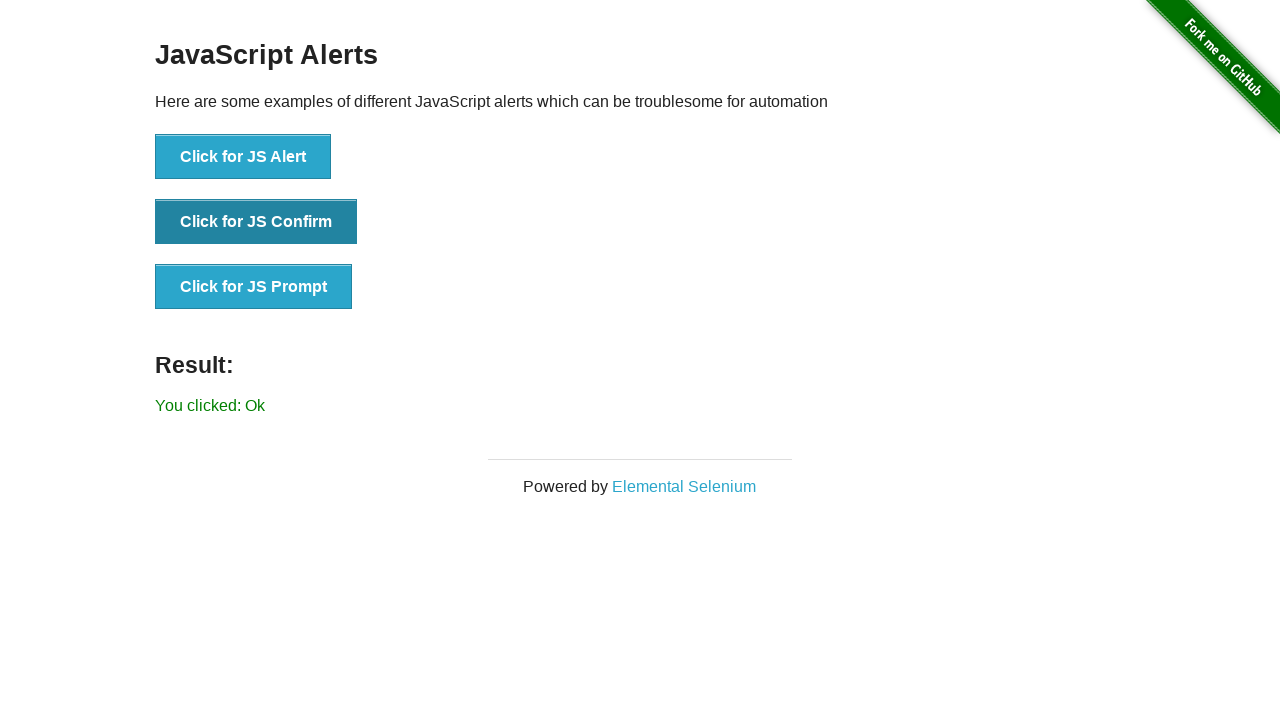